Tests that a canceled change to an employee name doesn't persist

Starting URL: https://devmountain-qa.github.io/employee-manager/1.2_Version/index.html

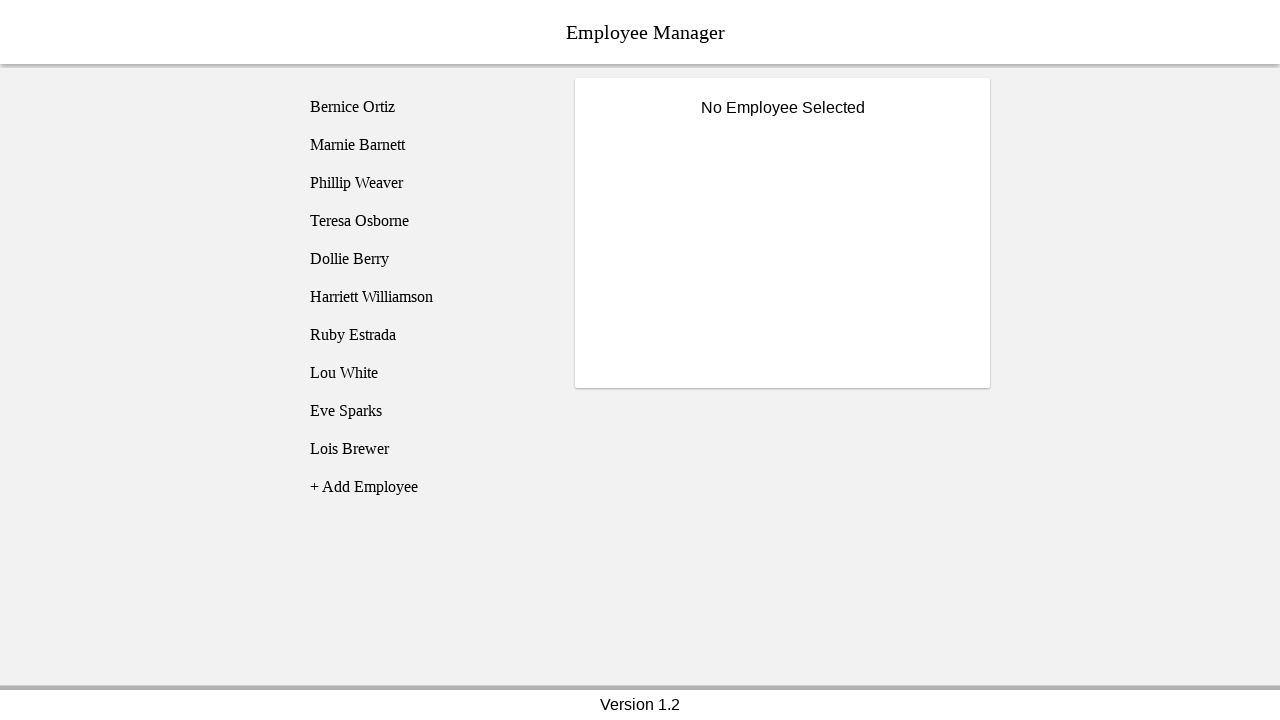

Clicked on Phillip Weaver employee at (425, 183) on [name='employee3']
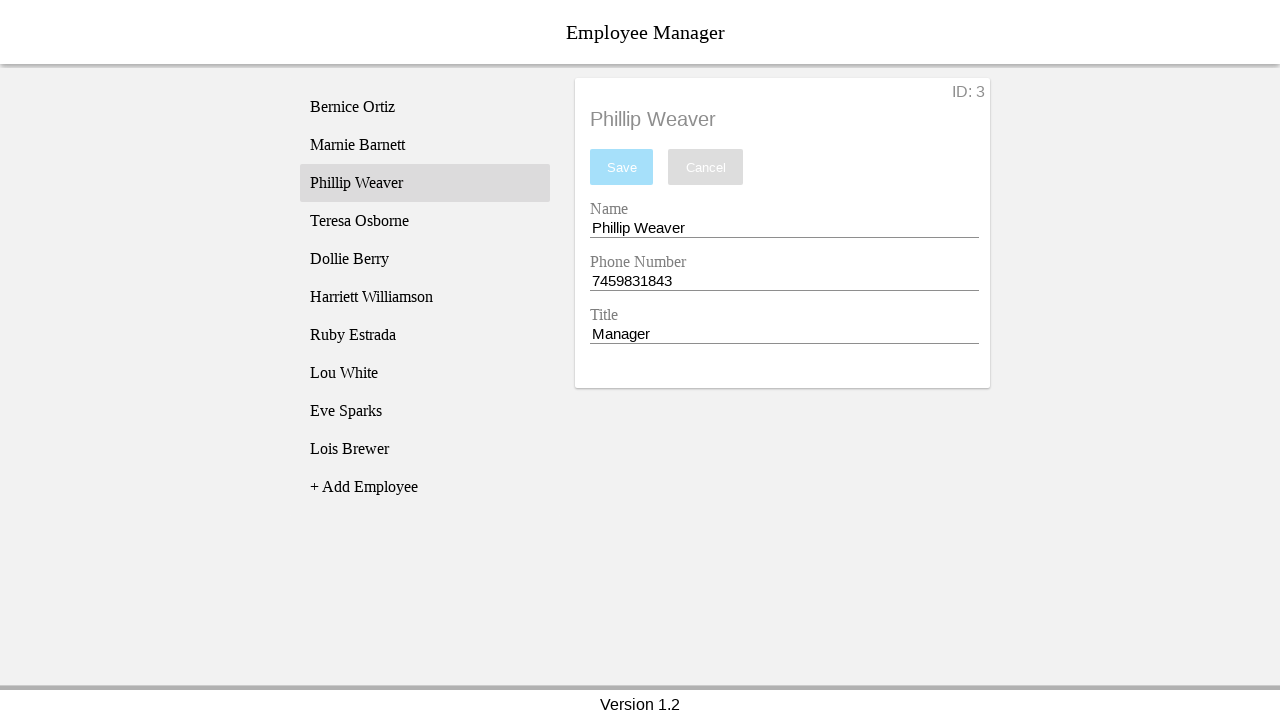

Name input field is now visible
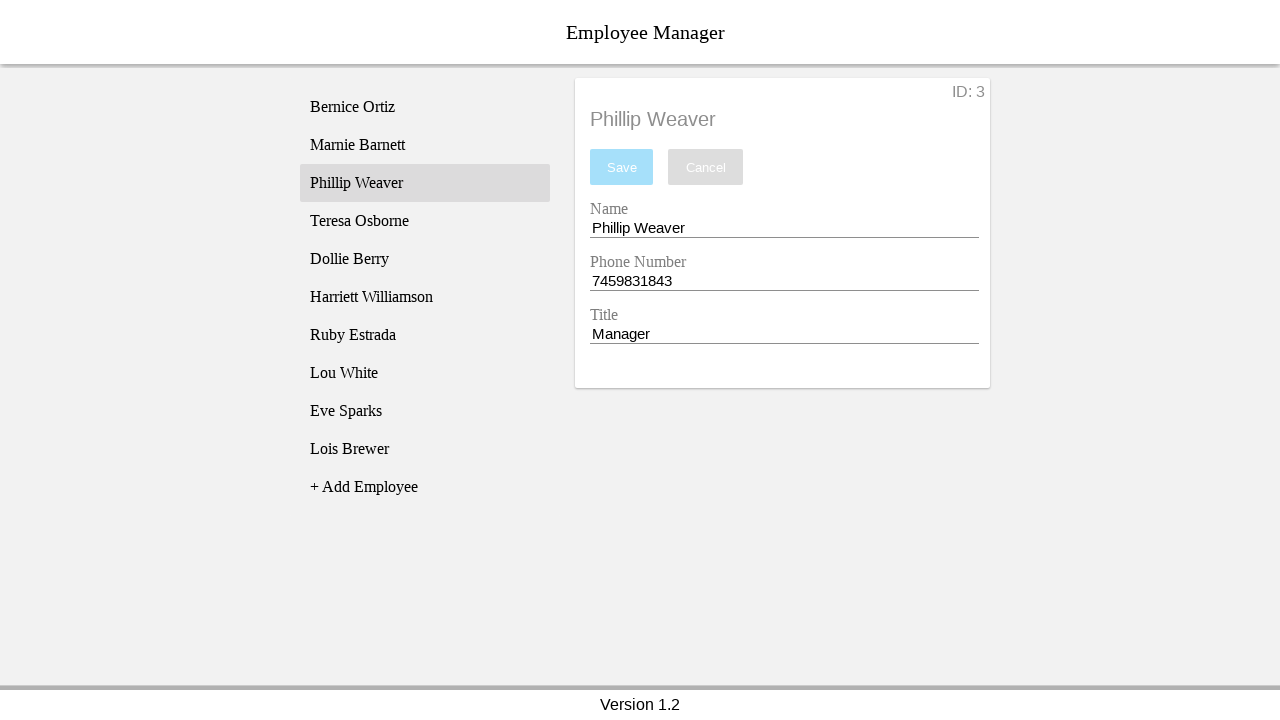

Filled name field with 'Test Name' on [name='nameEntry']
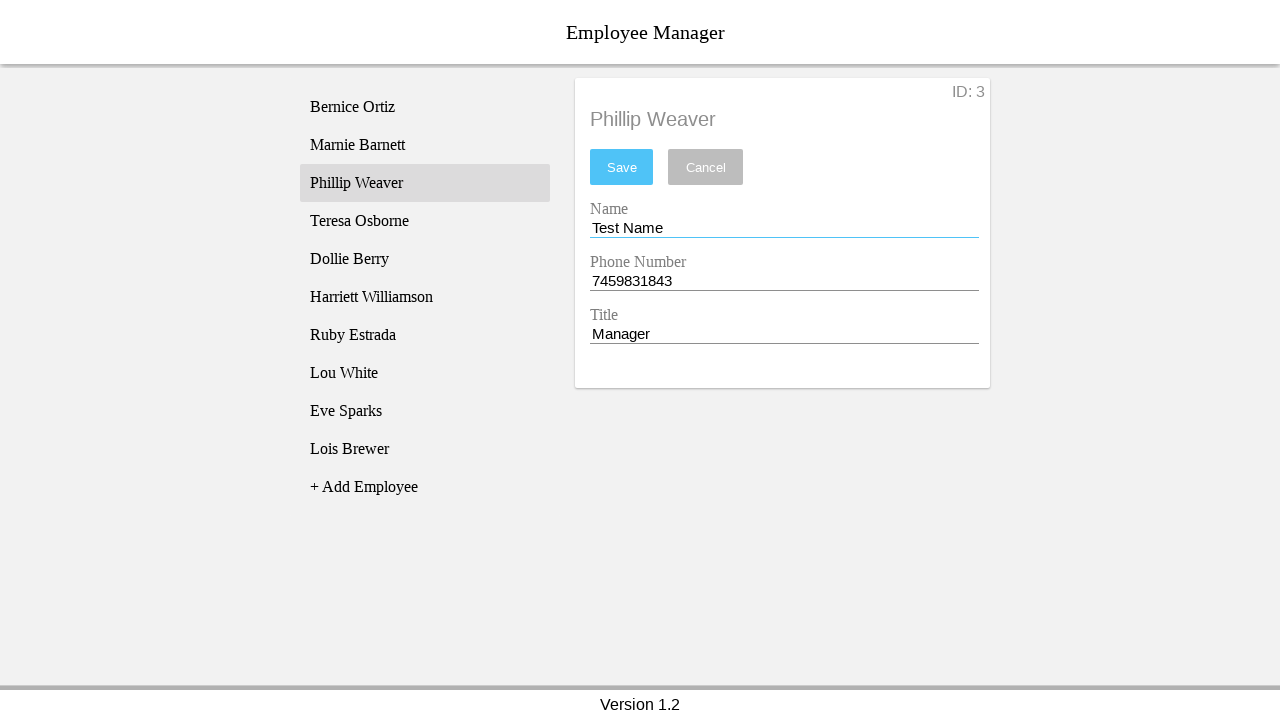

Clicked cancel button at (706, 167) on [name='cancel']
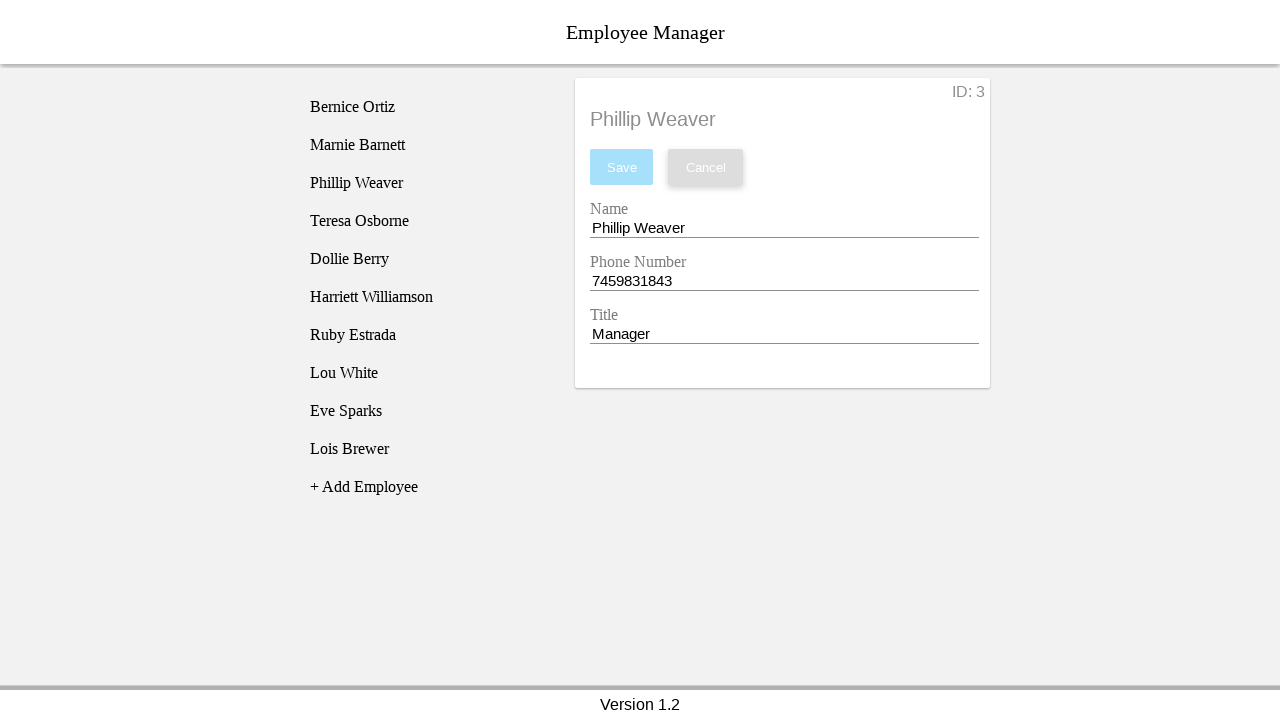

Verified that name field was restored to 'Phillip Weaver' after cancel
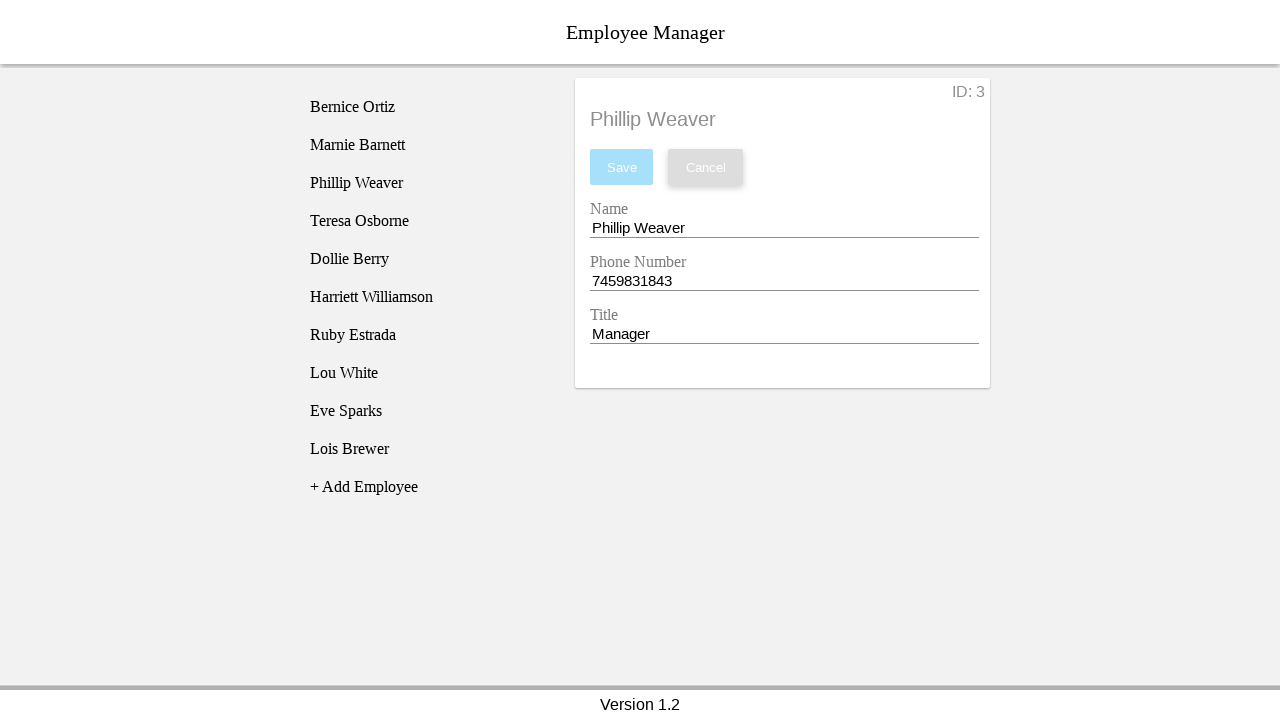

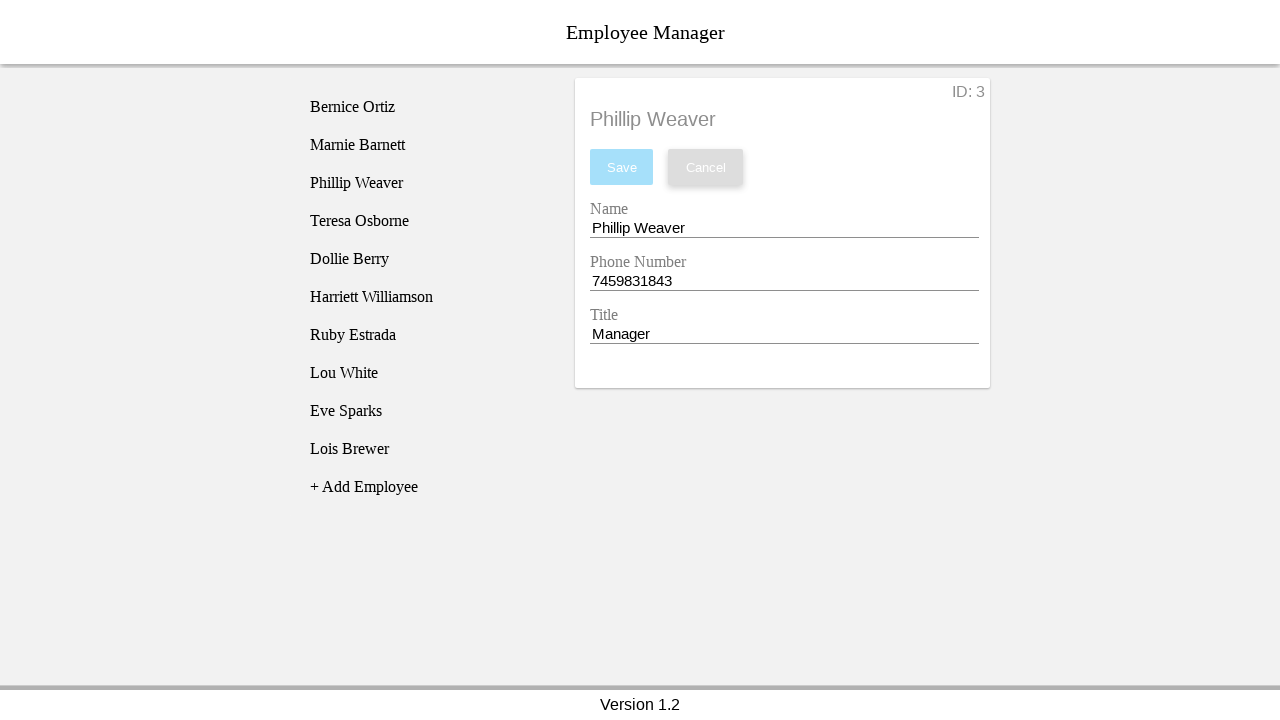